Tests browser window/tab handling by clicking a button to open a new window, switching to the child window, verifying the heading text is present, closing the child window, and switching back to the parent window.

Starting URL: https://demoqa.com/browser-windows

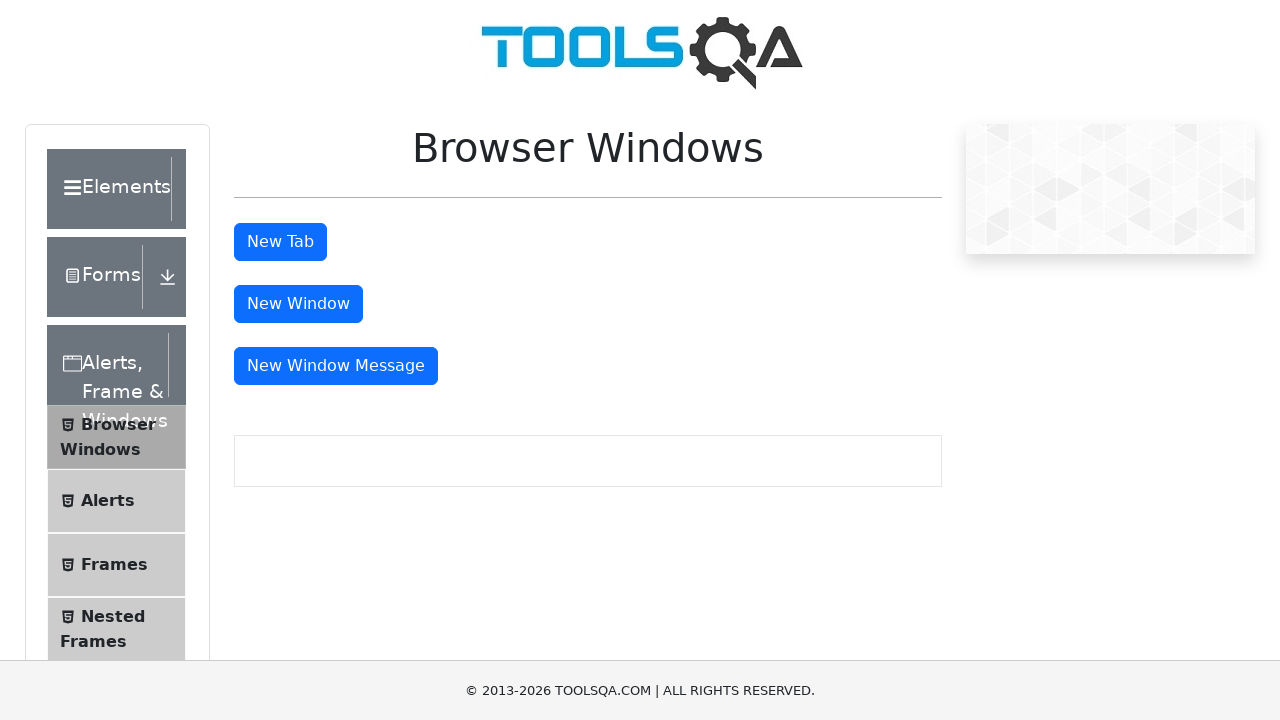

Clicked button to open new window at (298, 304) on #windowButton
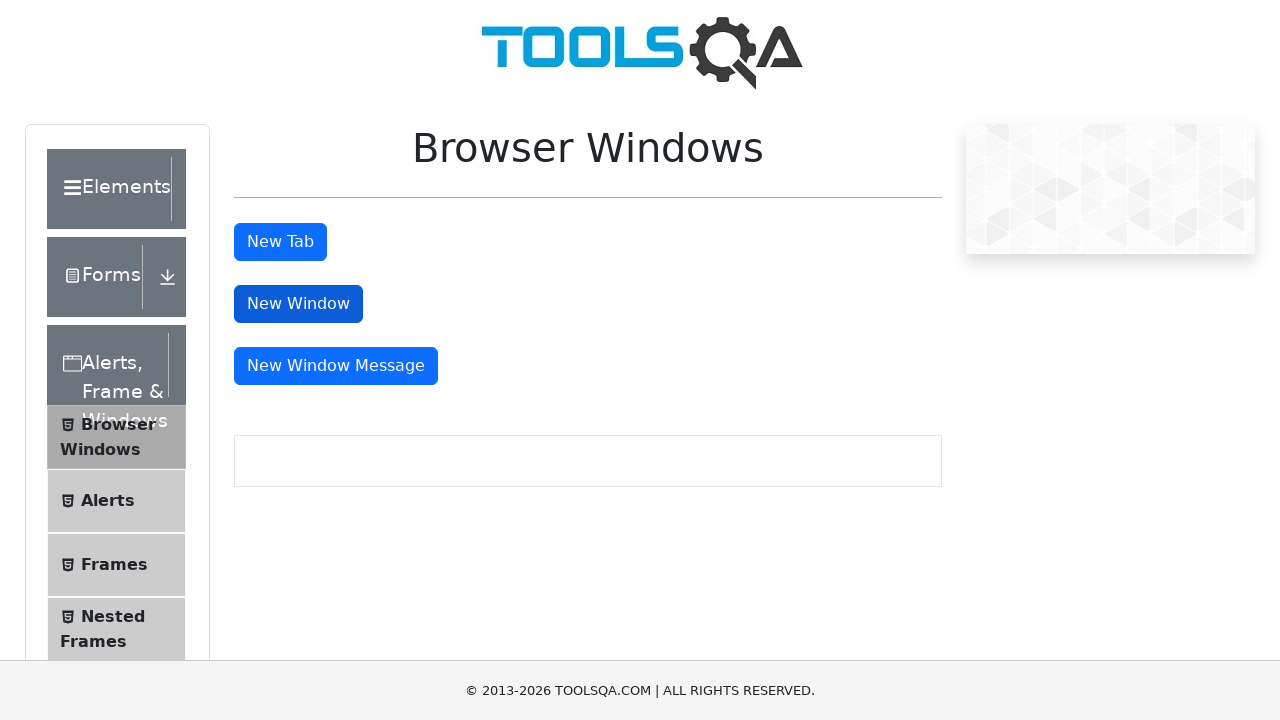

New child window opened and captured
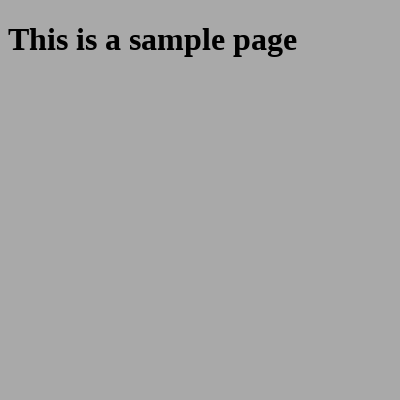

Waited for heading element to load in child window
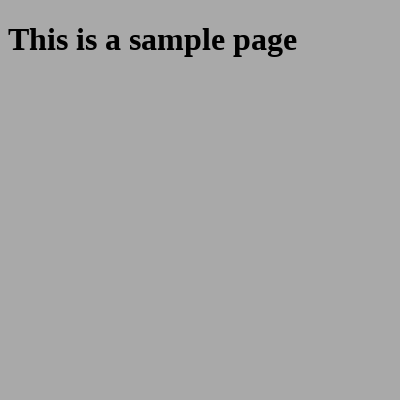

Retrieved heading text from child window: 'This is a sample page'
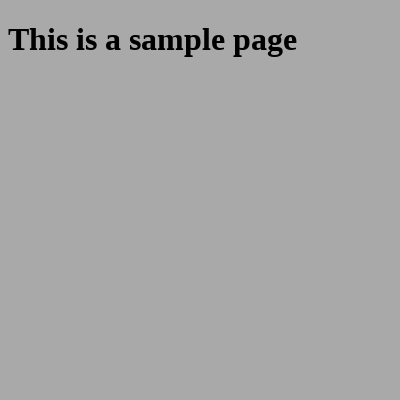

Closed child window
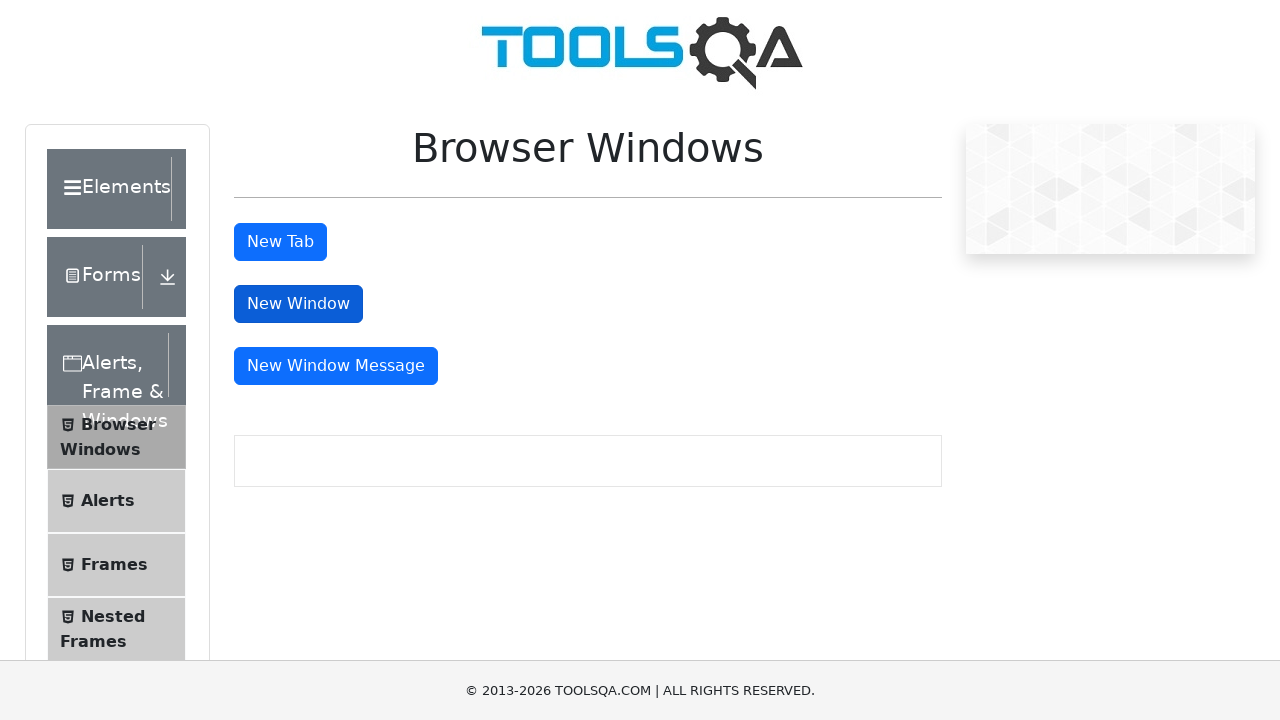

Verified parent window is still available with window button present
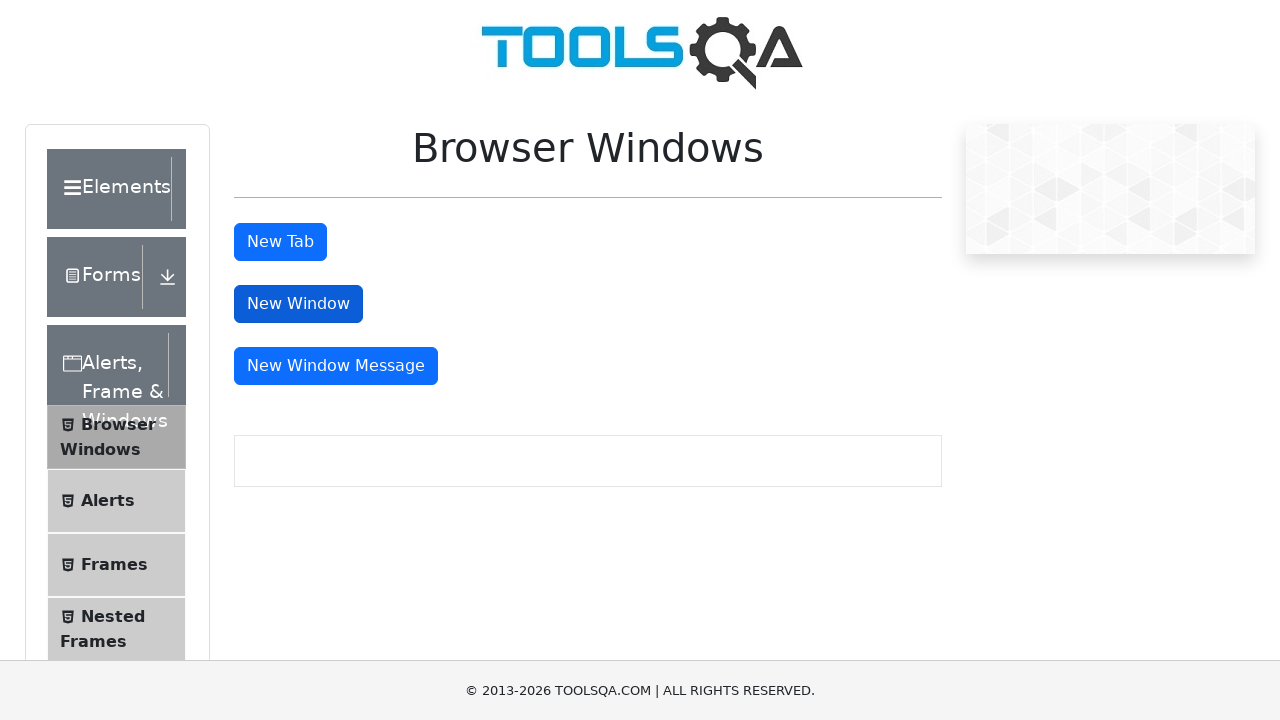

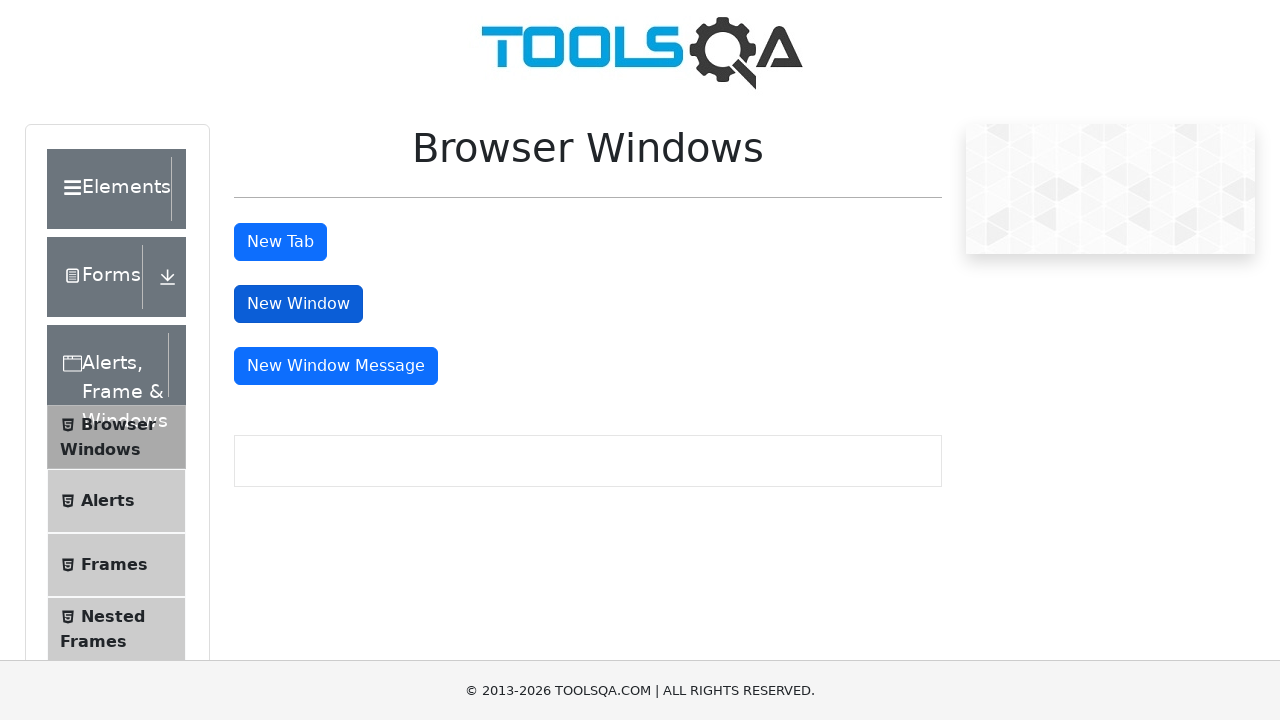